Tests GitHub search functionality by entering a search query and verifying that results contain the search term

Starting URL: https://github.com/

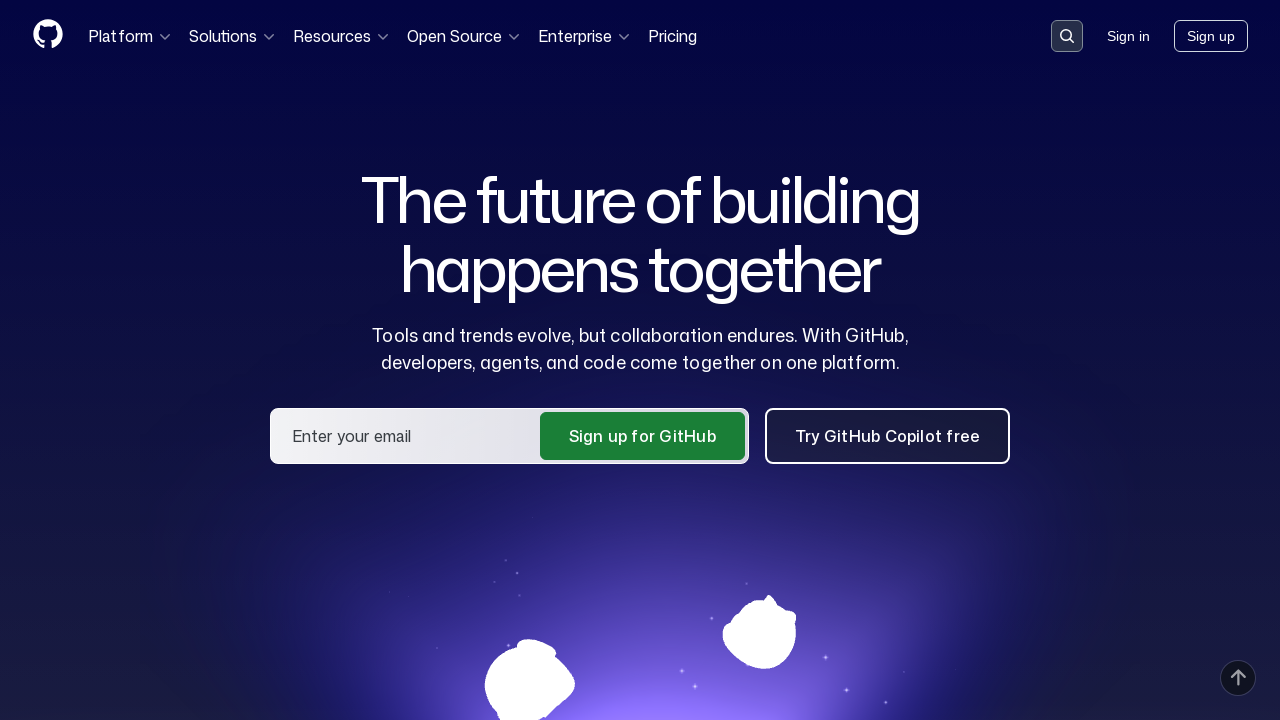

Clicked on search box to activate it at (1067, 36) on .search-input
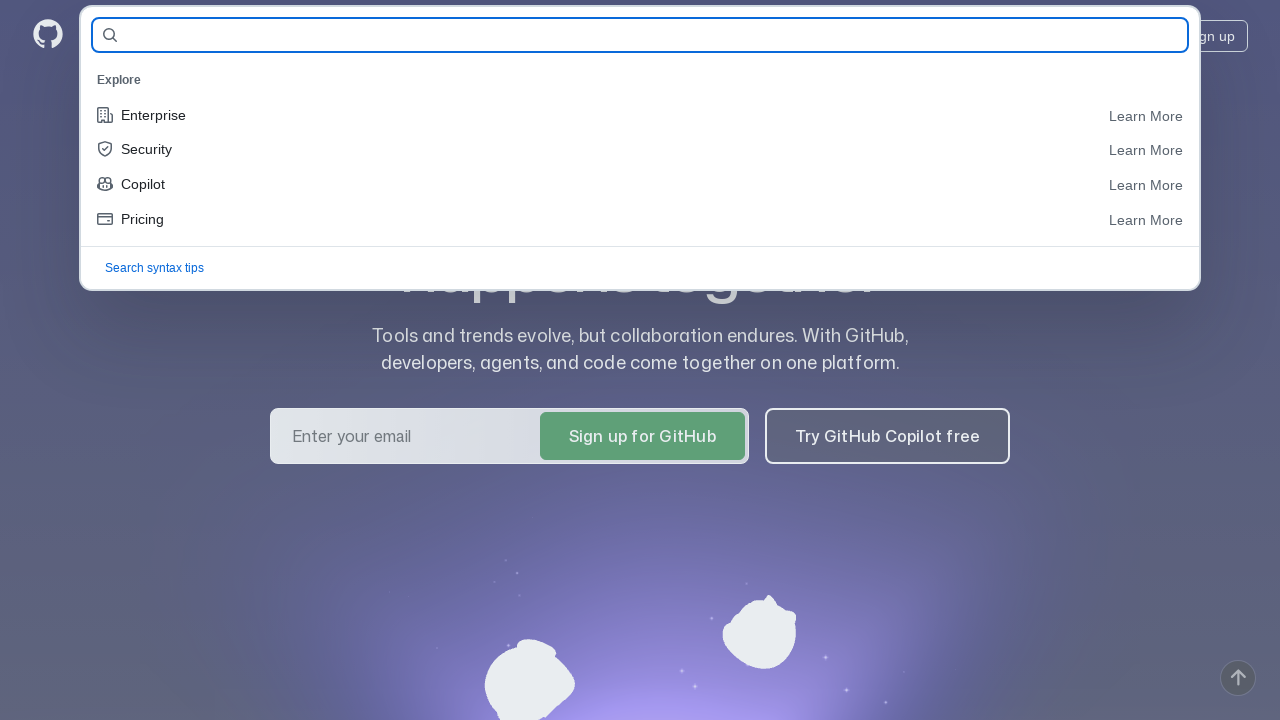

Filled search field with 'selenium' on #query-builder-test
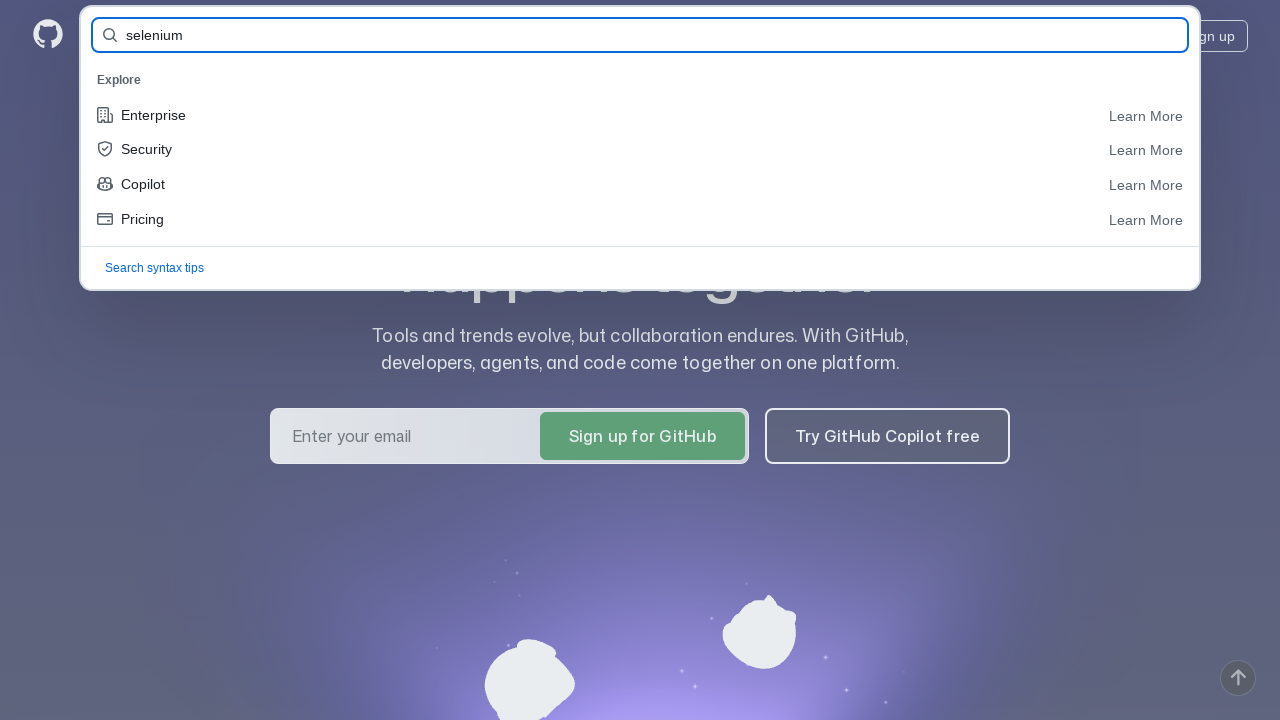

Pressed Enter to submit the search on #query-builder-test
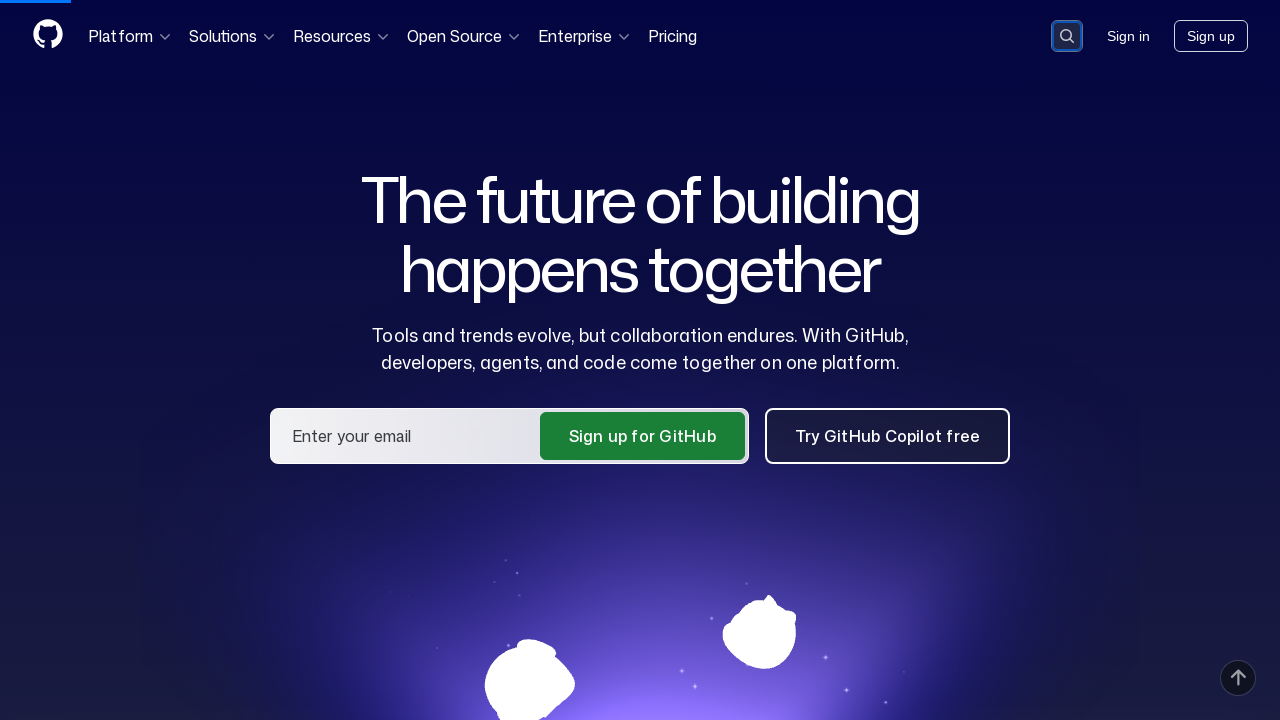

Search results loaded successfully
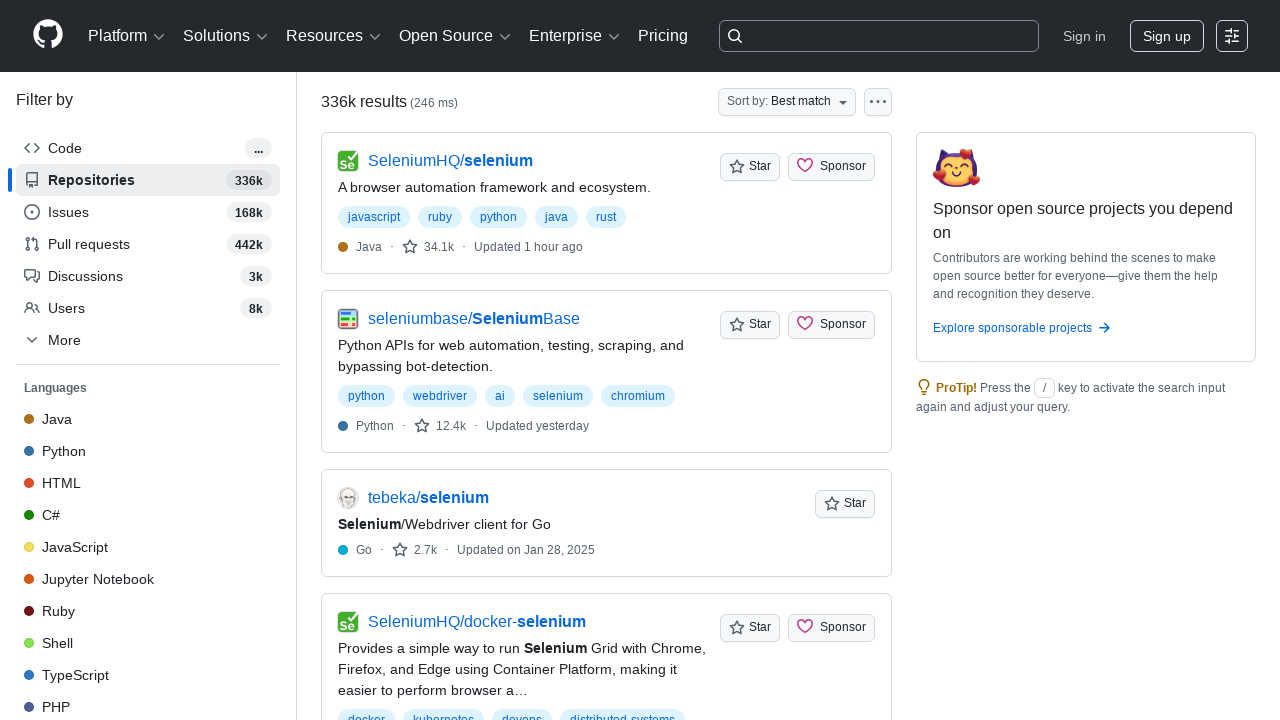

Verified all search results contain the term 'selenium'
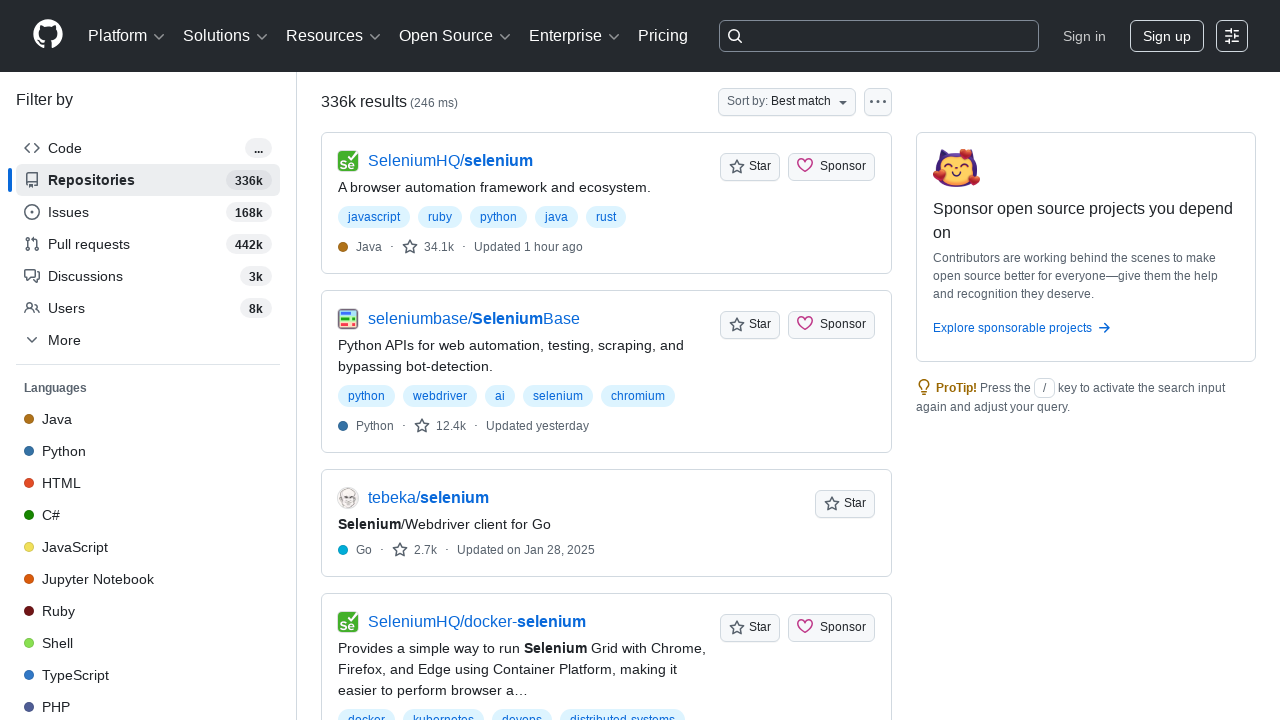

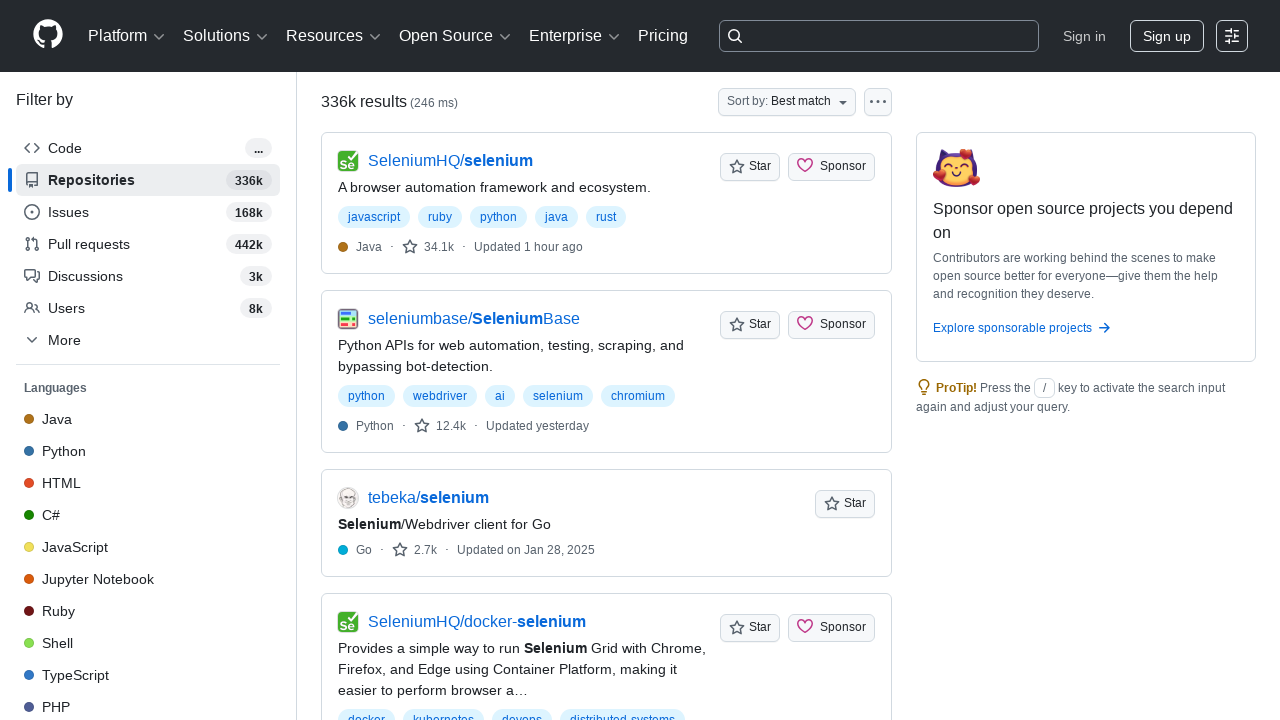